Tests un-marking items as complete by checking and then unchecking a todo

Starting URL: https://demo.playwright.dev/todomvc

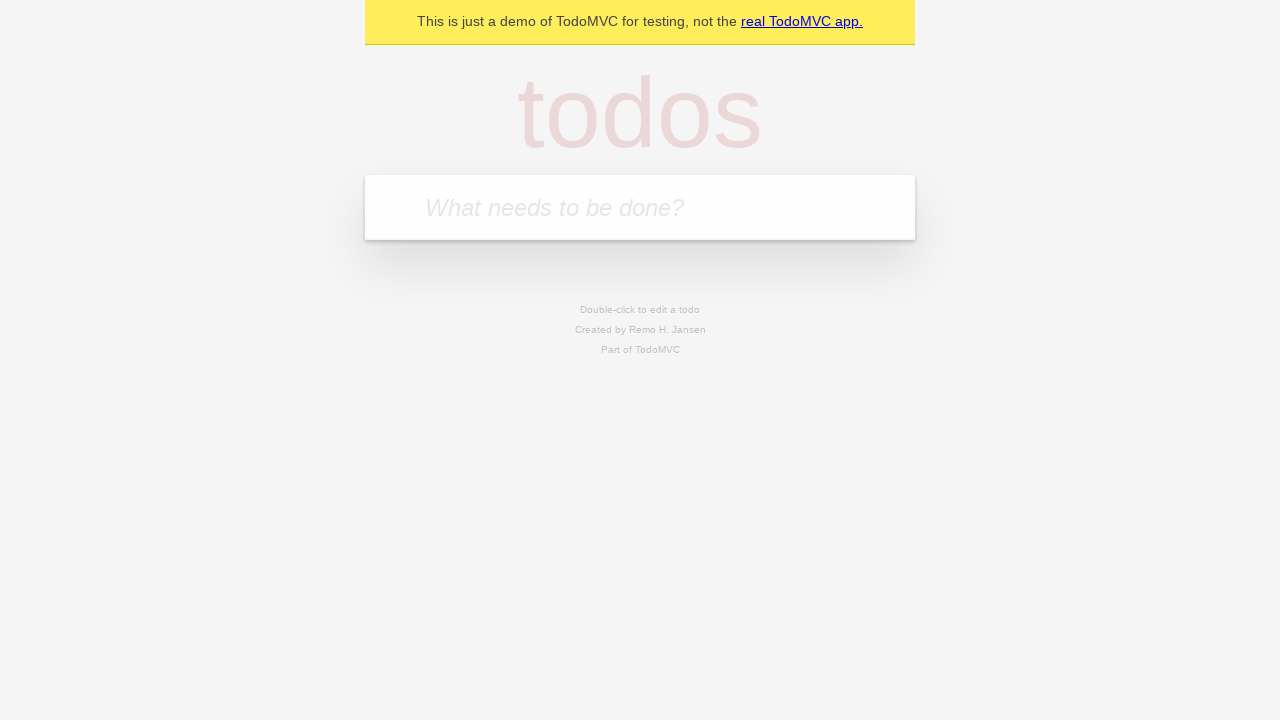

Filled new todo input with 'buy some cheese' on .new-todo
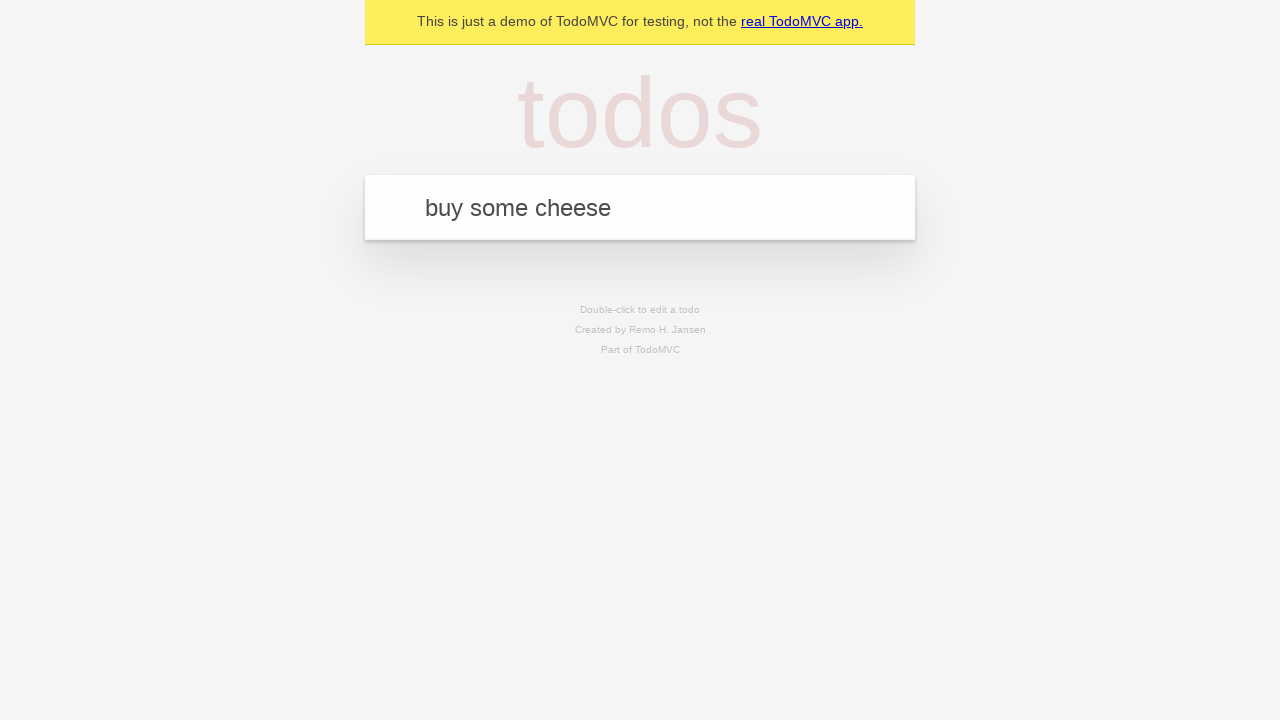

Pressed Enter to add first todo item on .new-todo
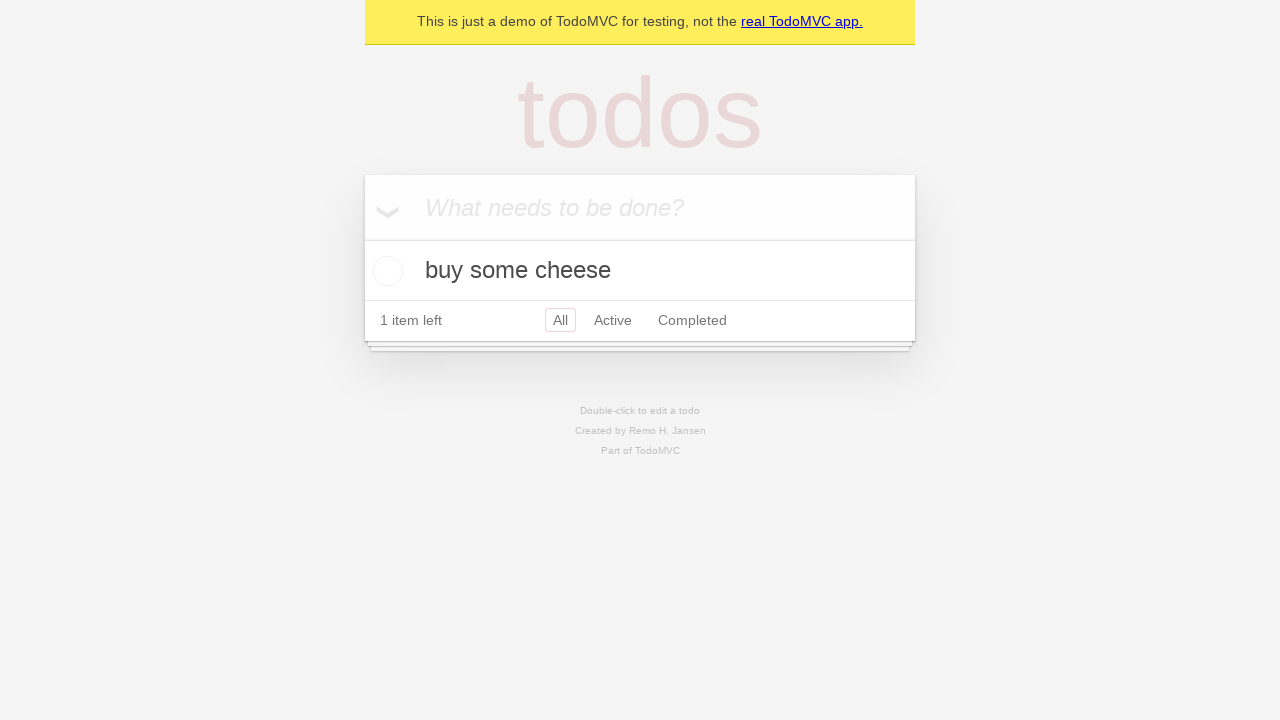

Filled new todo input with 'feed the cat' on .new-todo
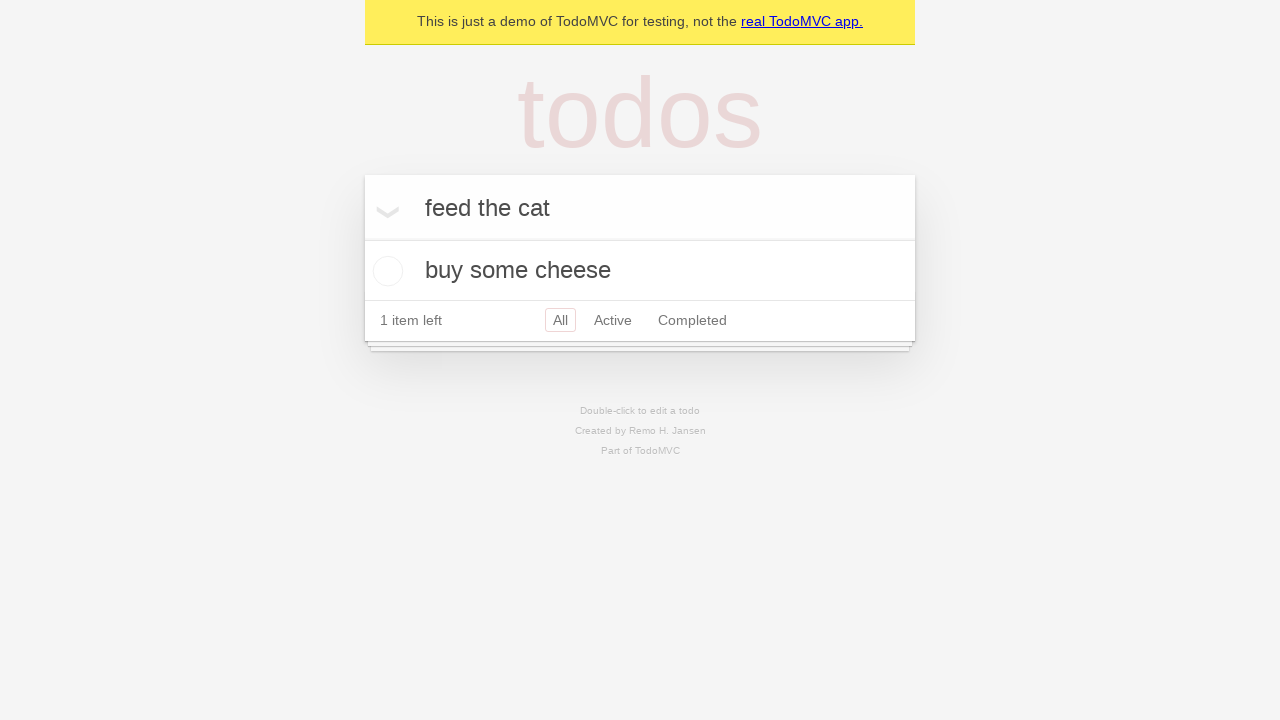

Pressed Enter to add second todo item on .new-todo
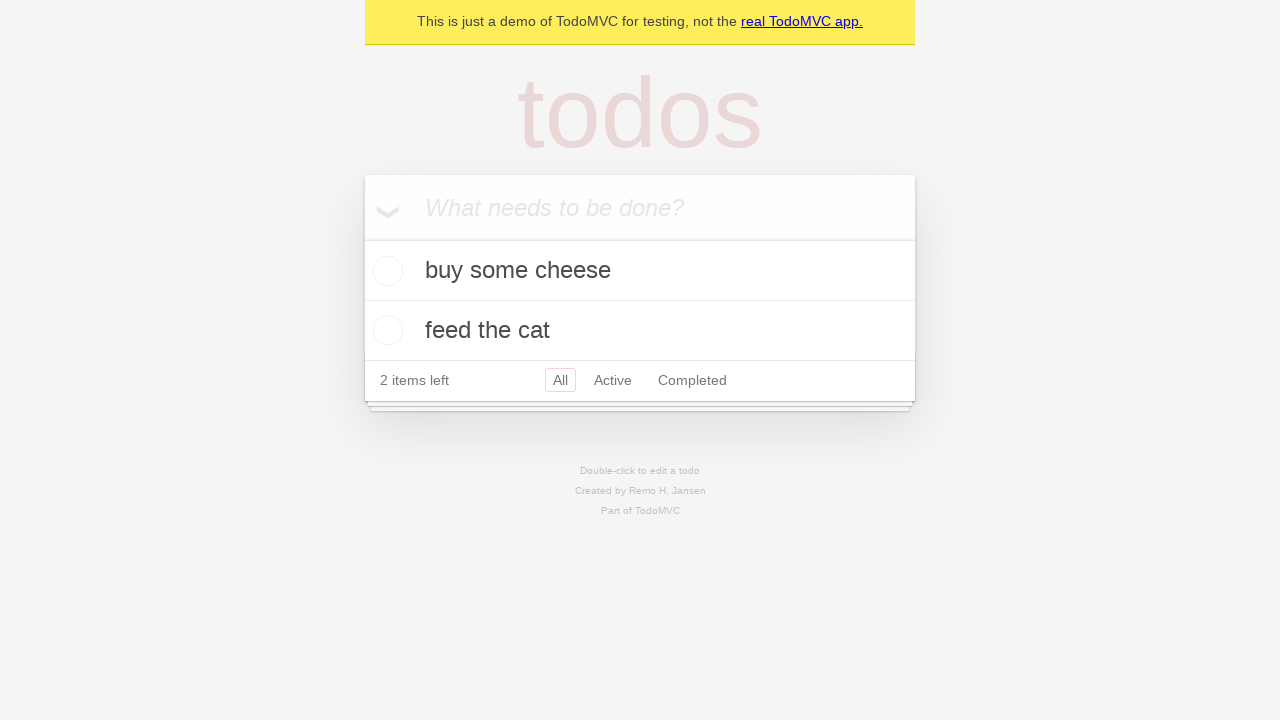

Waited for second todo item to appear in list
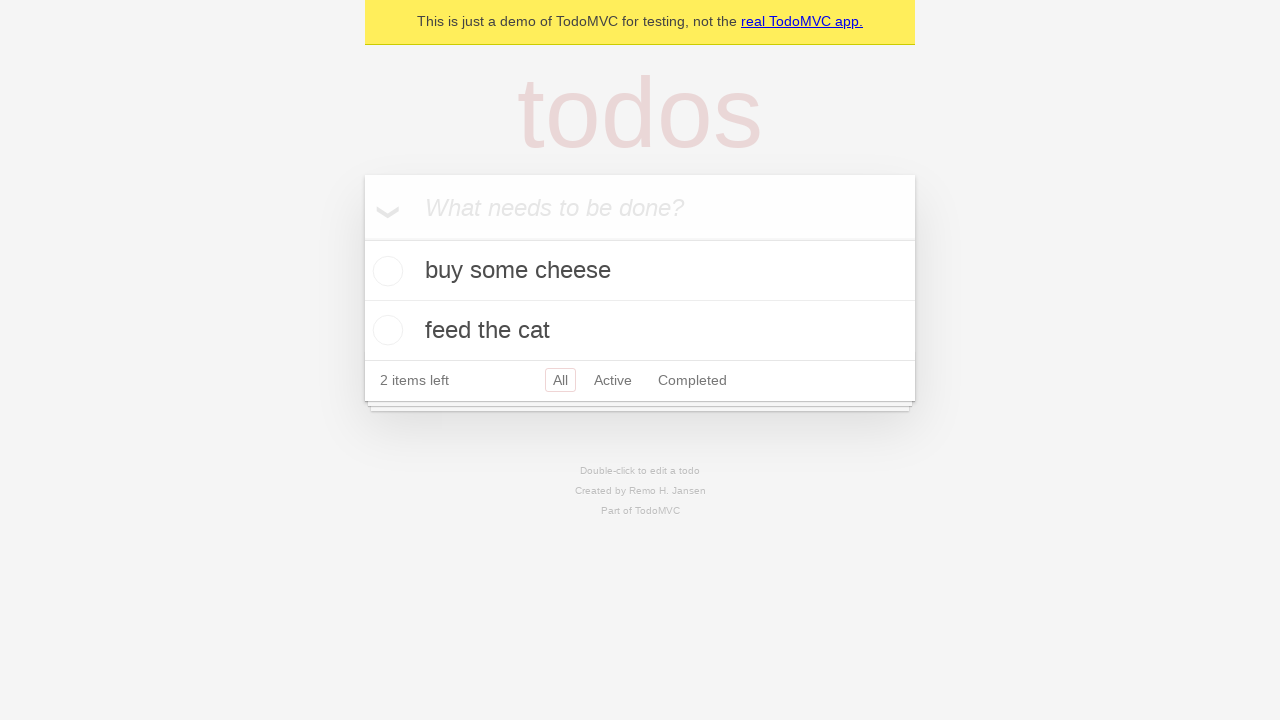

Located first todo item
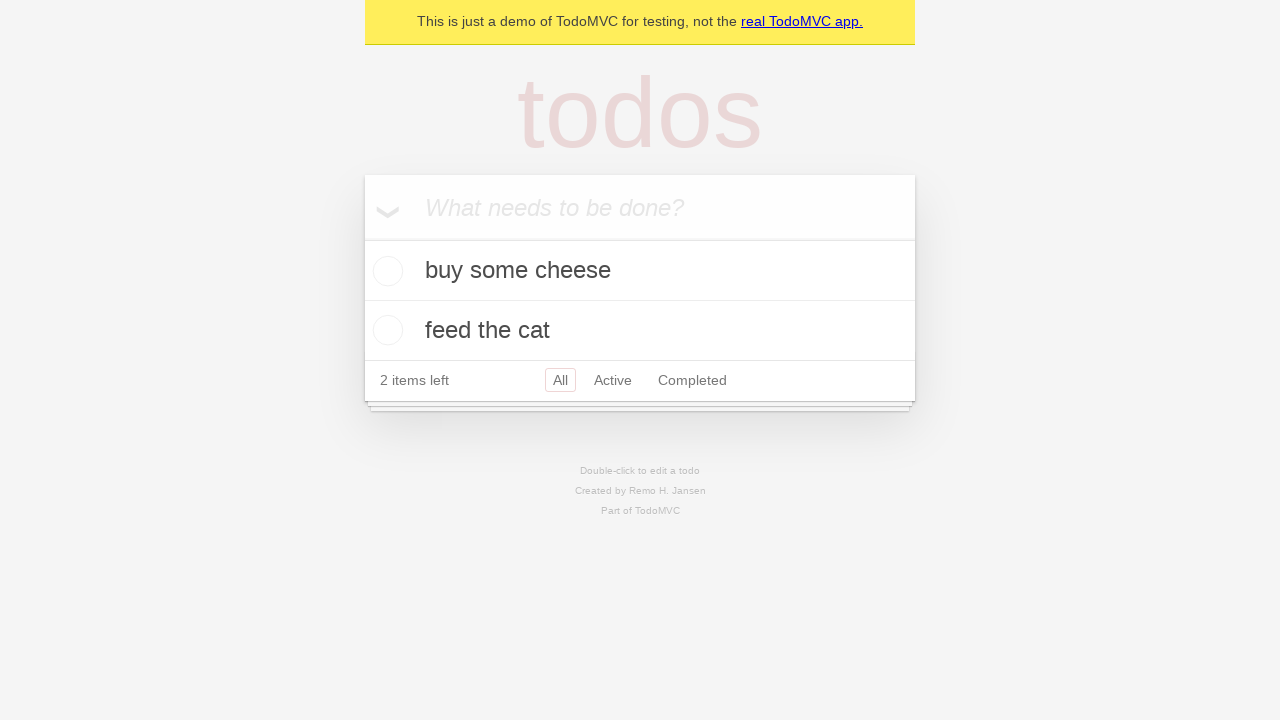

Checked first todo item as complete at (385, 271) on .todo-list li >> nth=0 >> .toggle
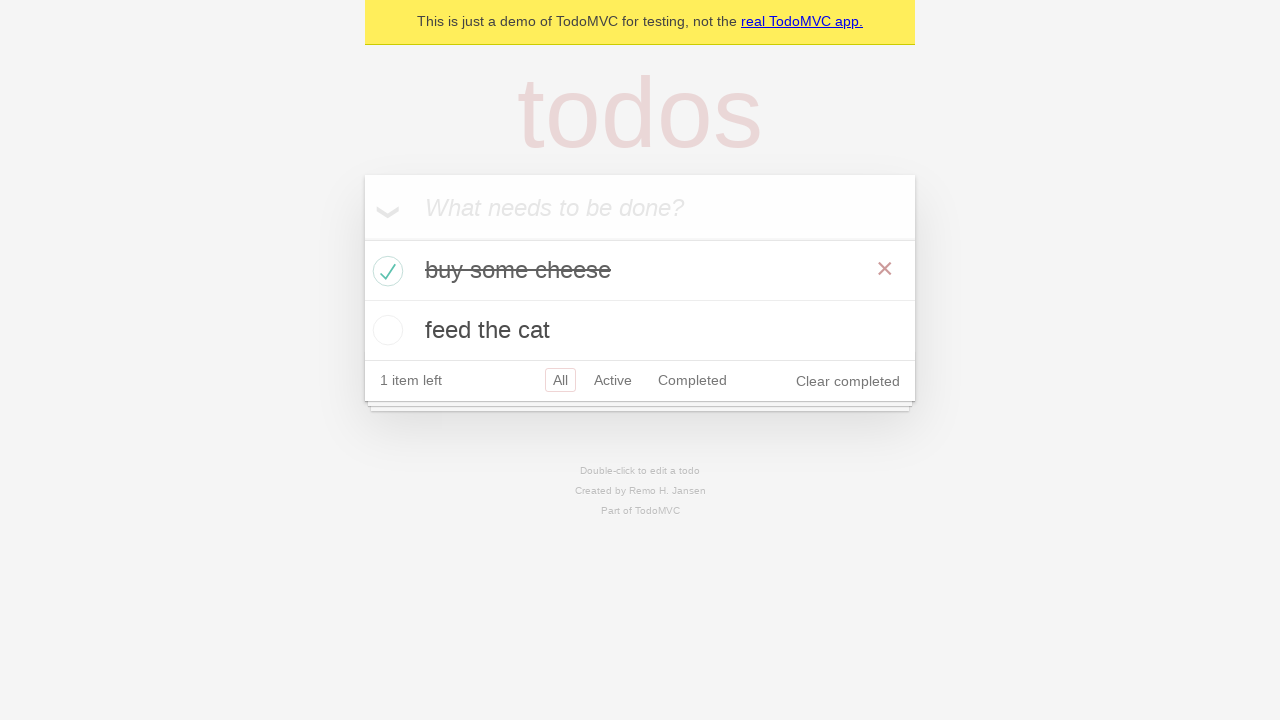

Unchecked first todo item to mark as incomplete at (385, 271) on .todo-list li >> nth=0 >> .toggle
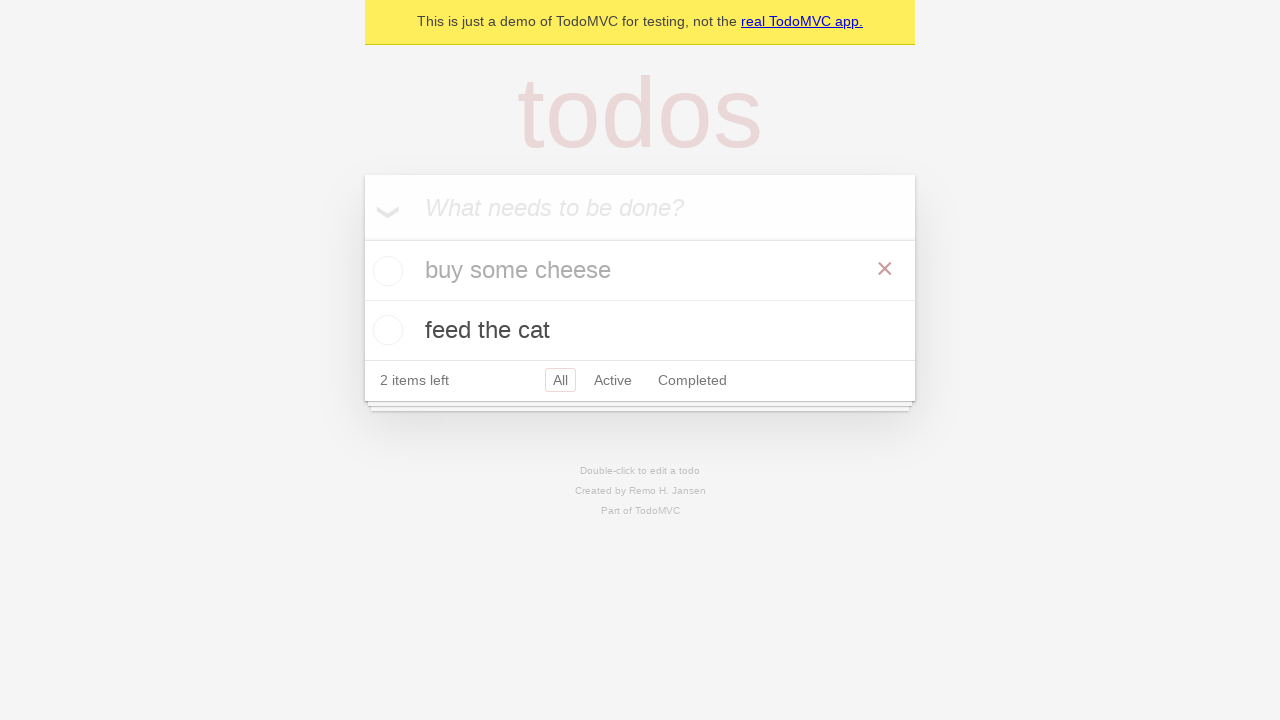

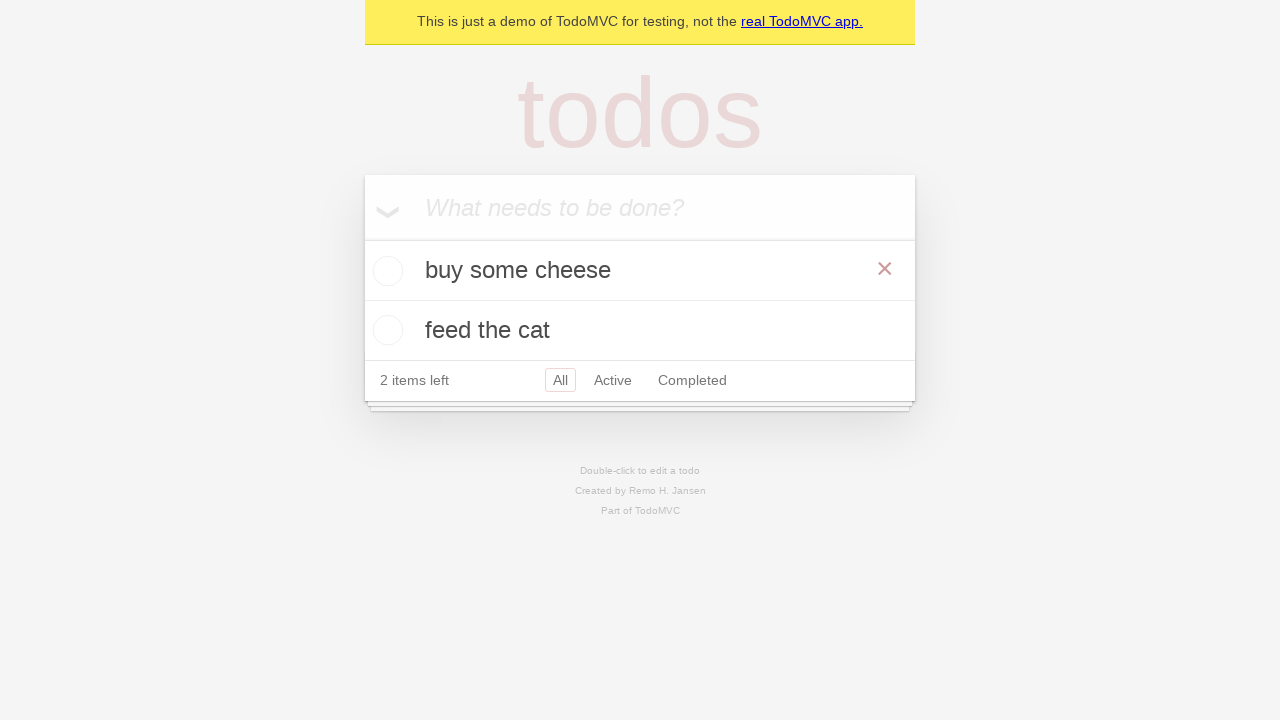